Tests JavaScript confirm dialog by clicking a button to trigger it, dismissing (canceling) it, and verifying the result message shows the cancel action.

Starting URL: https://the-internet.herokuapp.com/javascript_alerts

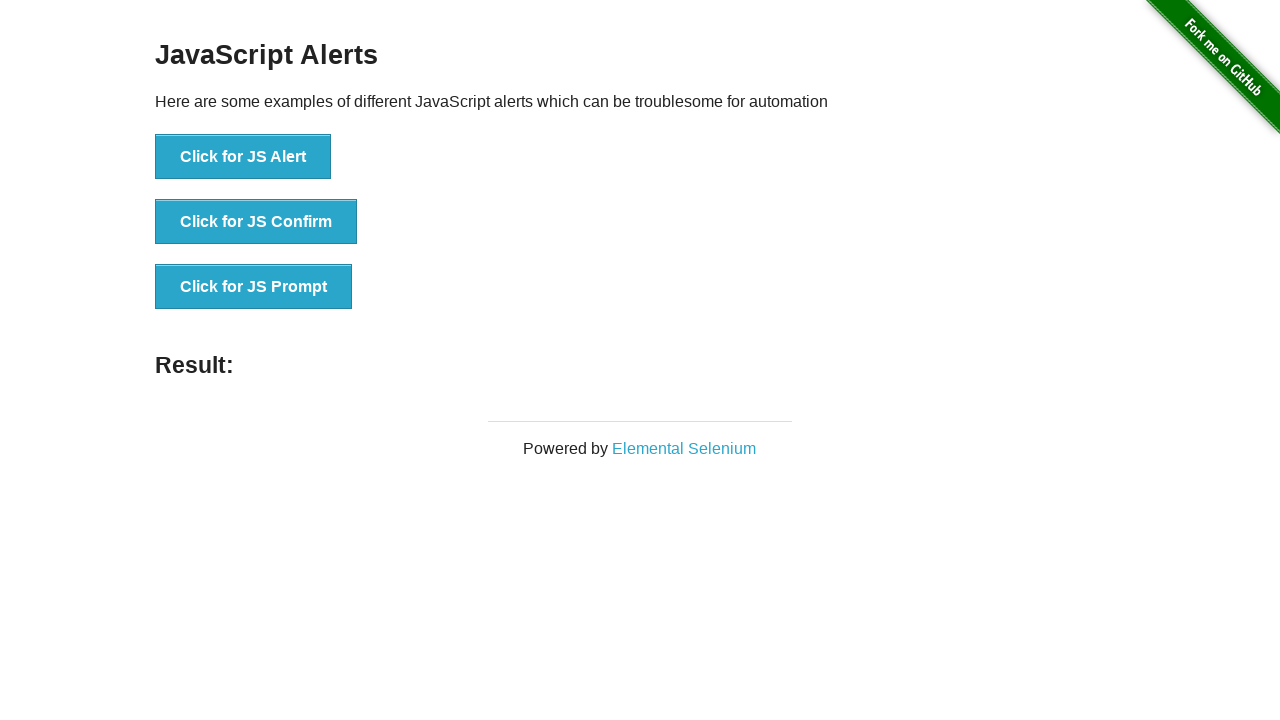

Set up dialog handler to dismiss confirm dialog
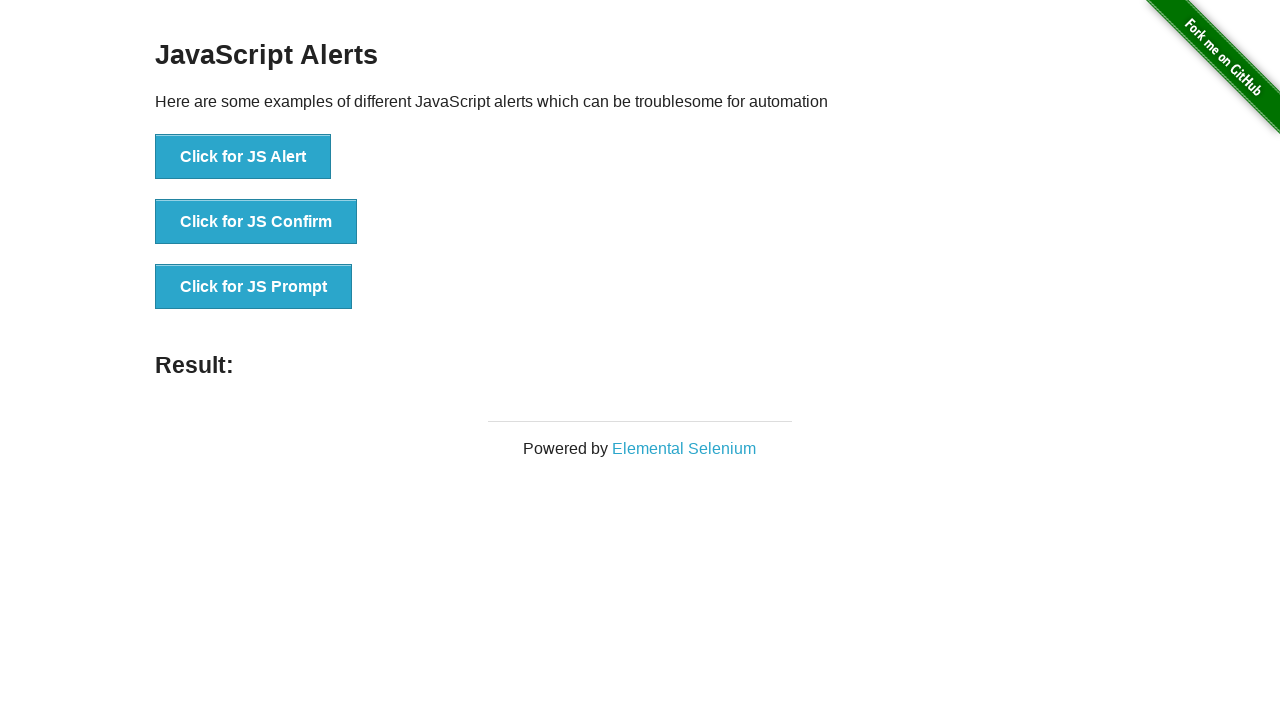

Clicked 'Click for JS Confirm' button to trigger confirm dialog at (256, 222) on xpath=//*[text()='Click for JS Confirm']
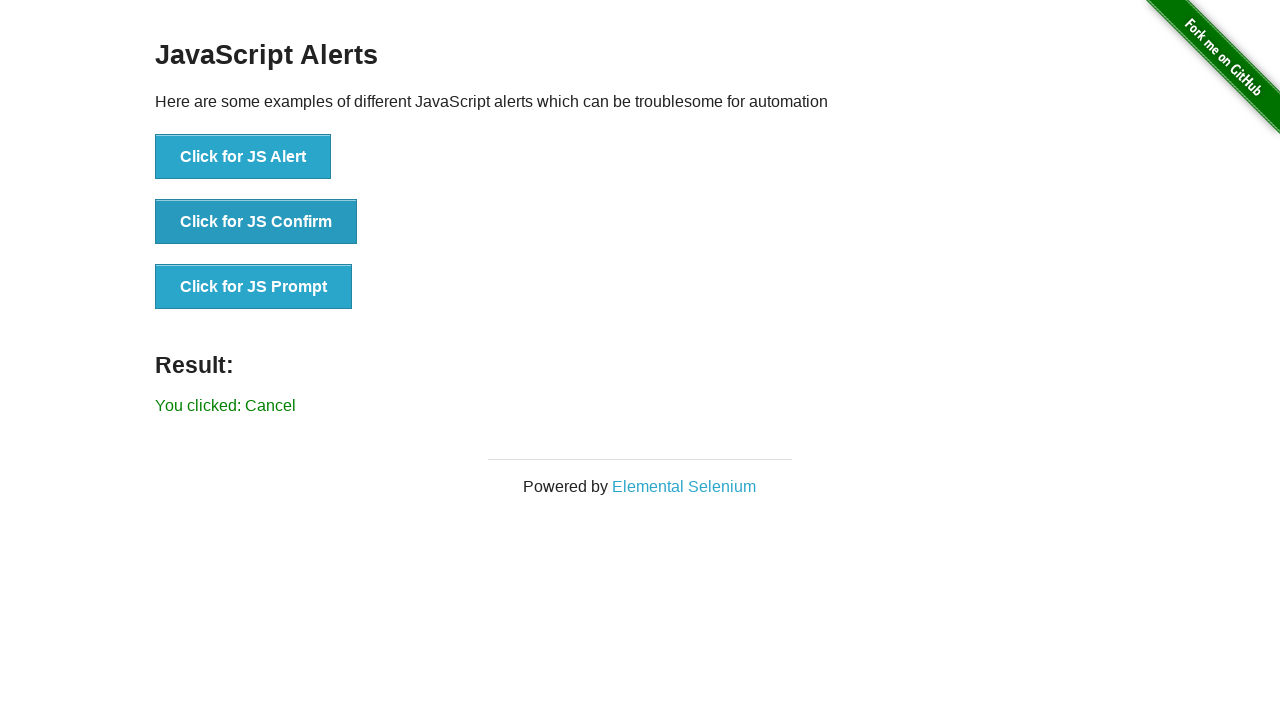

Verified result message shows 'You clicked: Cancel'
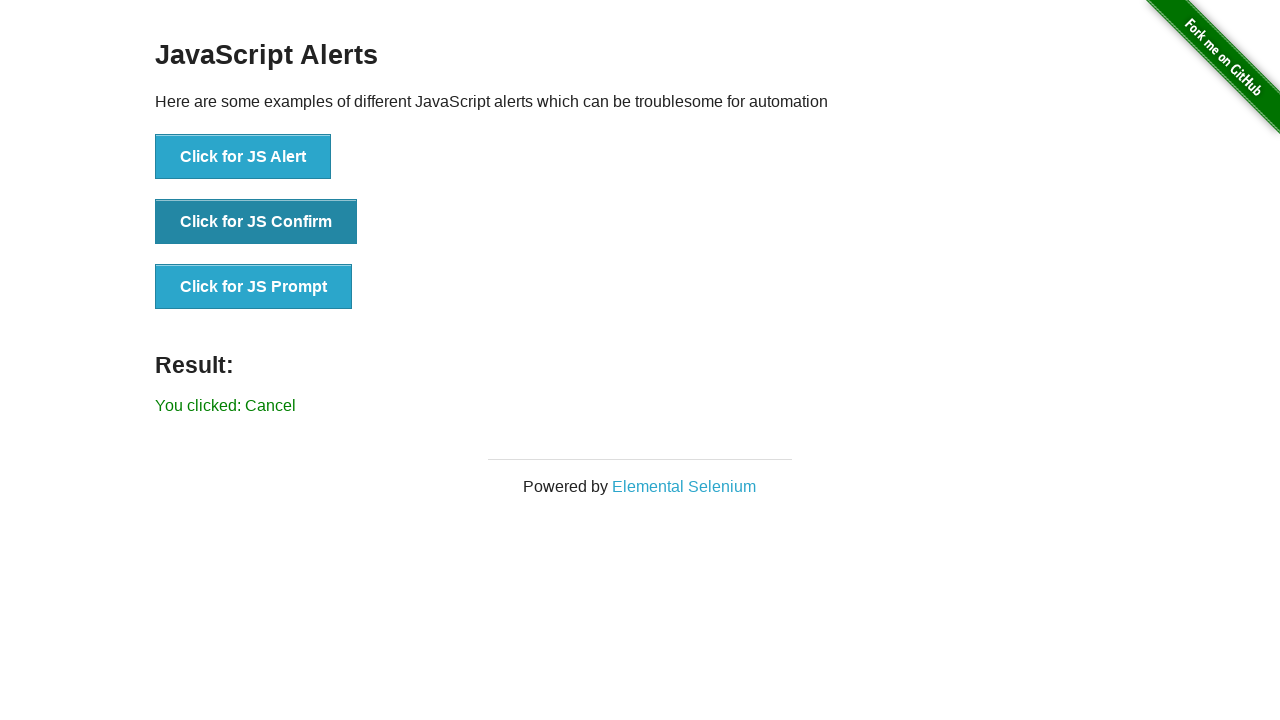

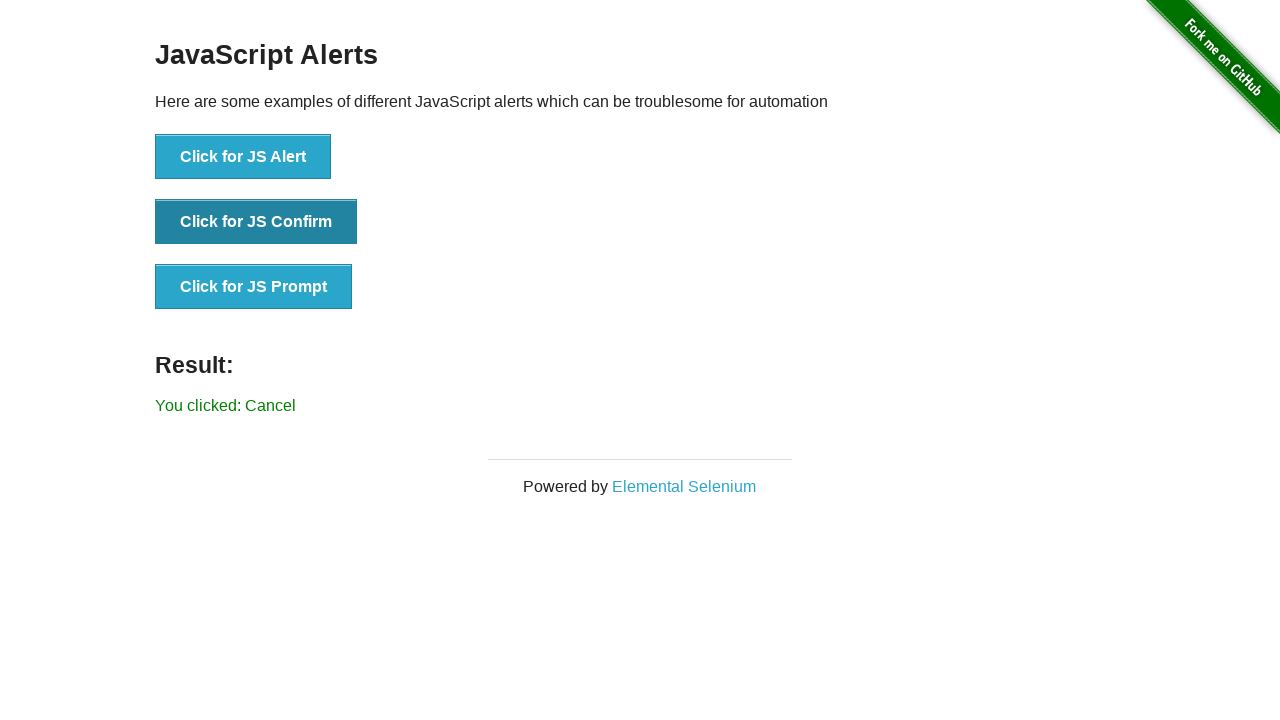